Tests filling a form field by locating an input element using an XPath starts-with selector and entering a name value

Starting URL: https://formy-project.herokuapp.com/form

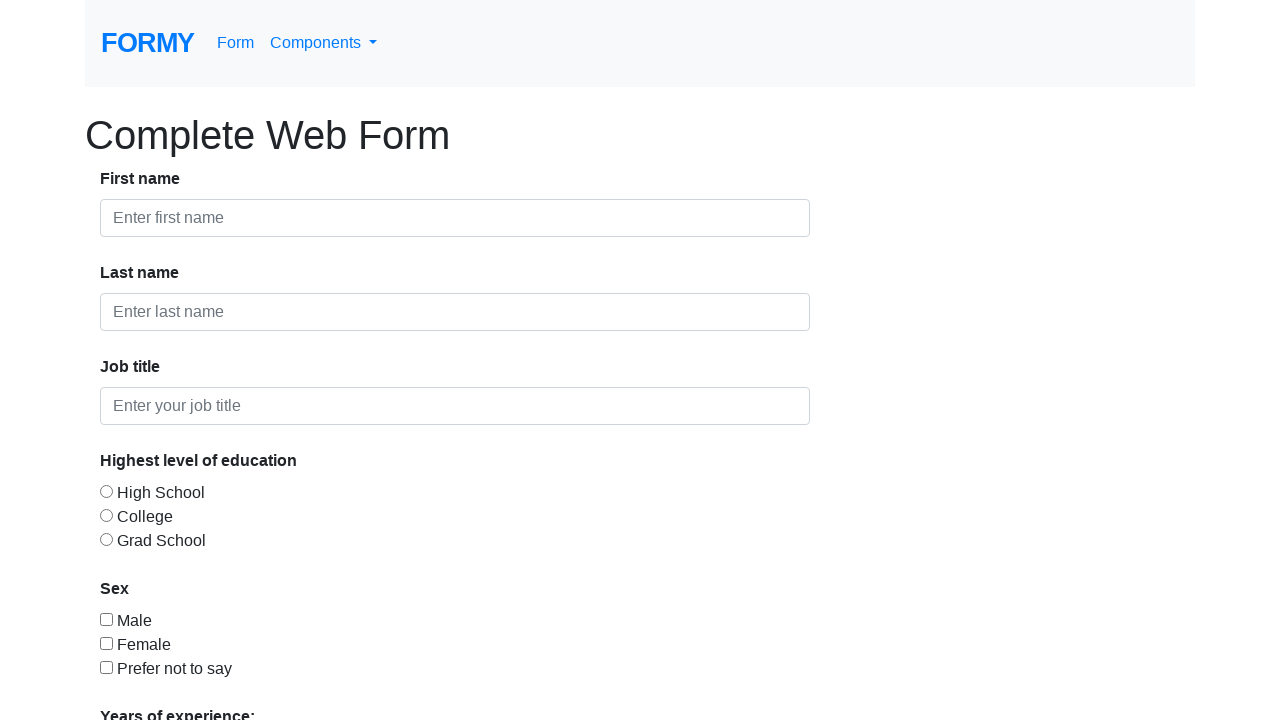

Navigated to Formy form page
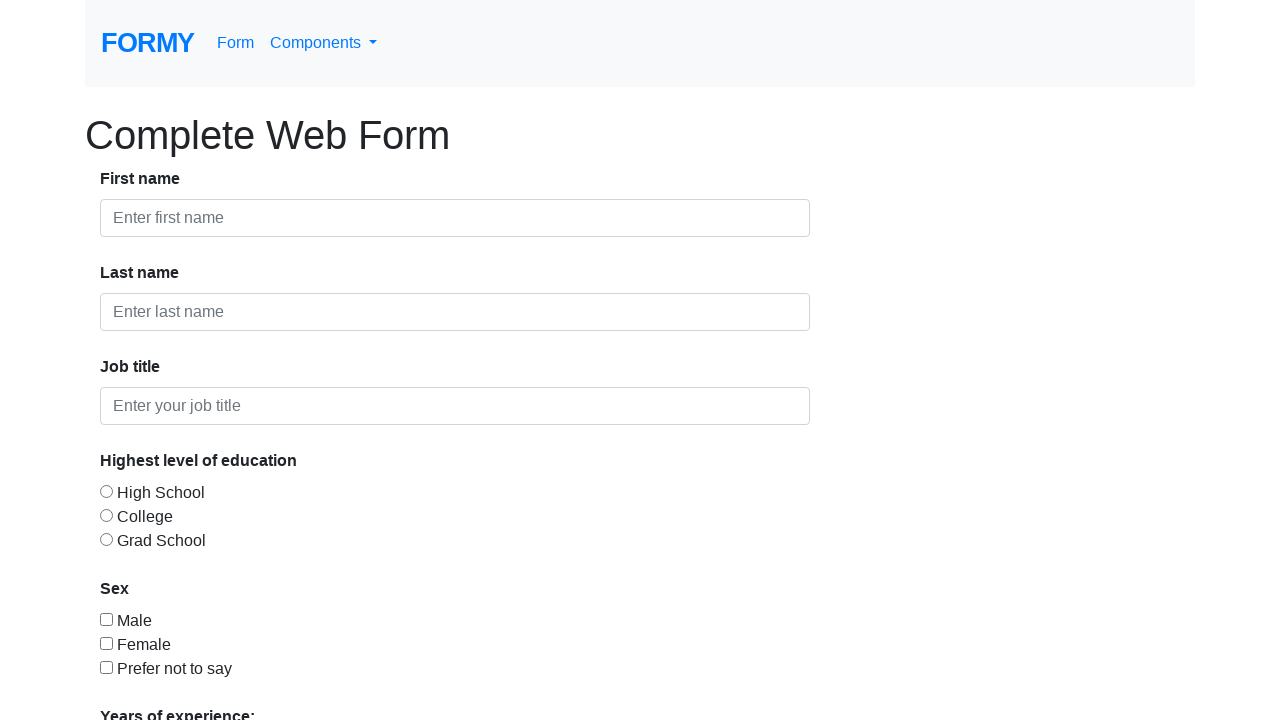

Filled last name field with 'Bambang' using XPath starts-with selector on //input[starts-with(@id,'last')]
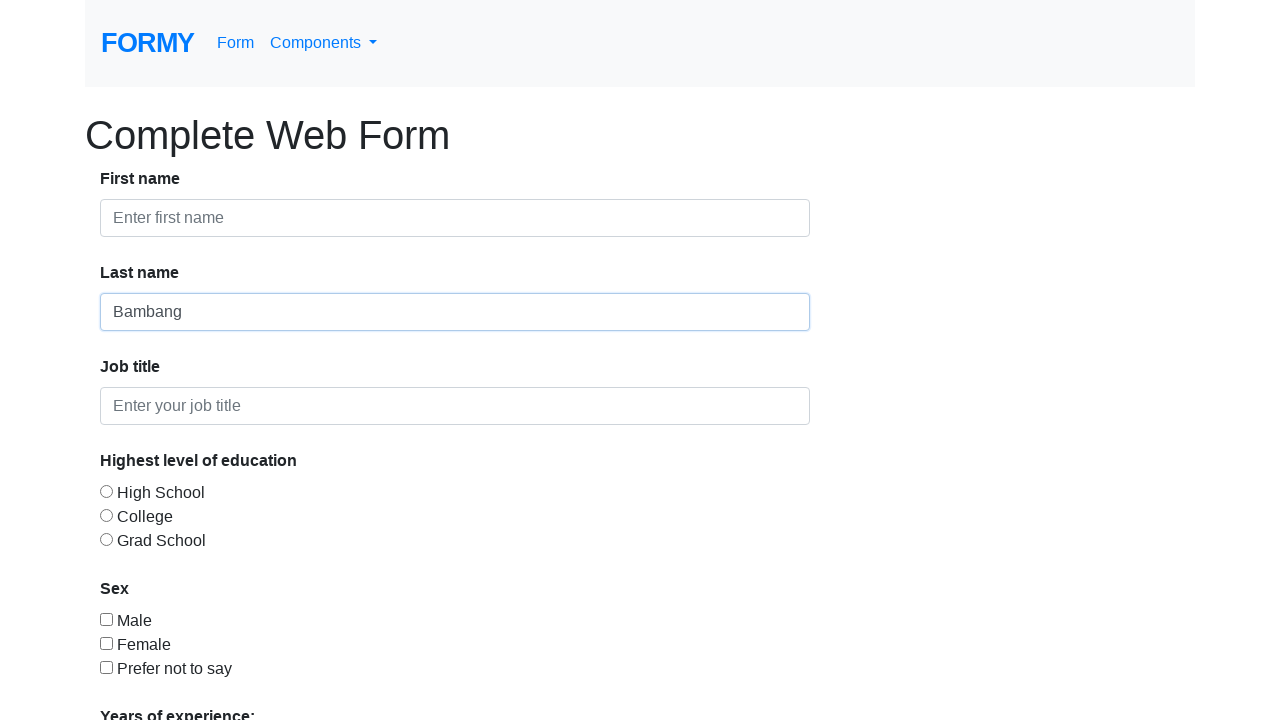

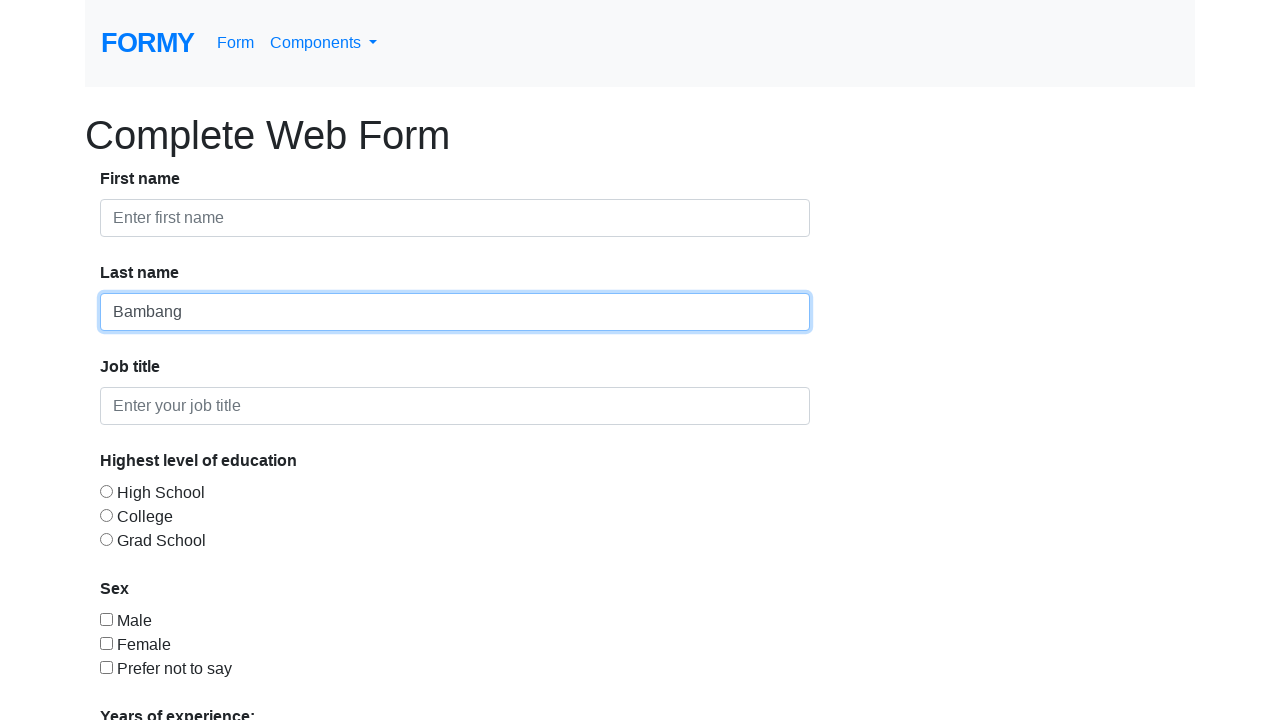